Tests mouse hover interaction by hovering over an element to reveal a dropdown menu and clicking on a menu item

Starting URL: https://rahulshettyacademy.com/AutomationPractice/#top

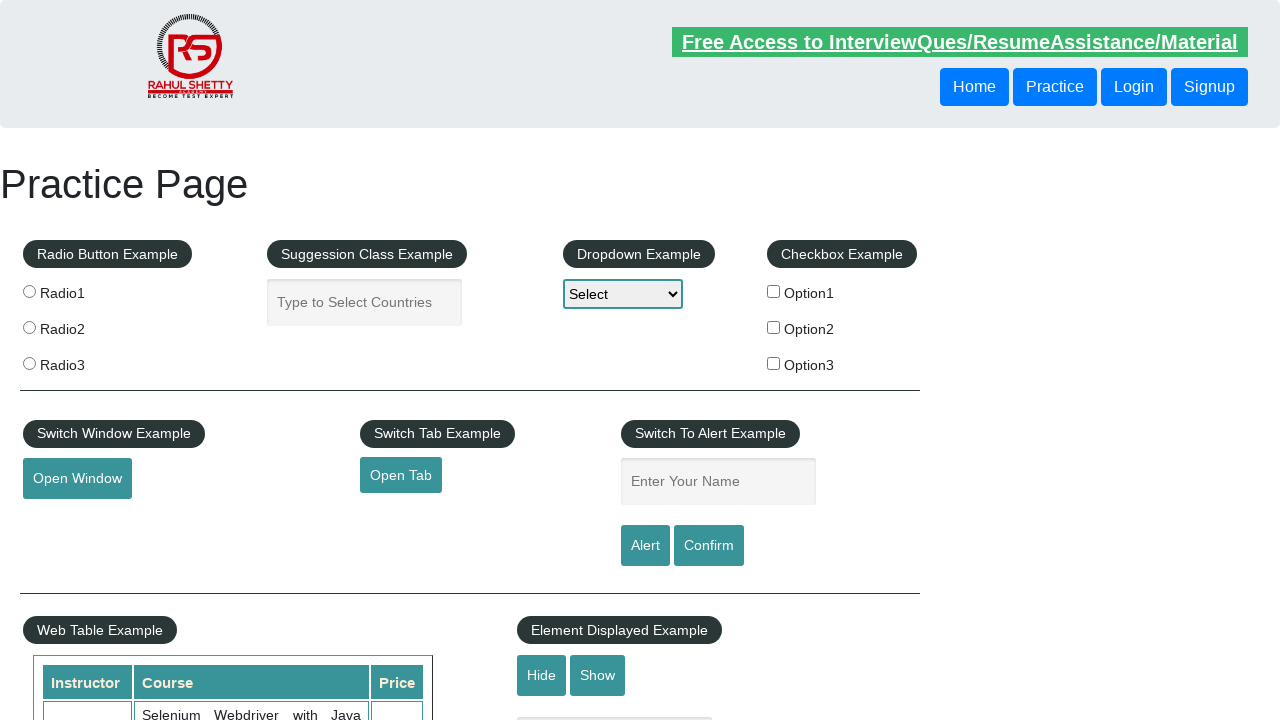

Located the mouse hover element
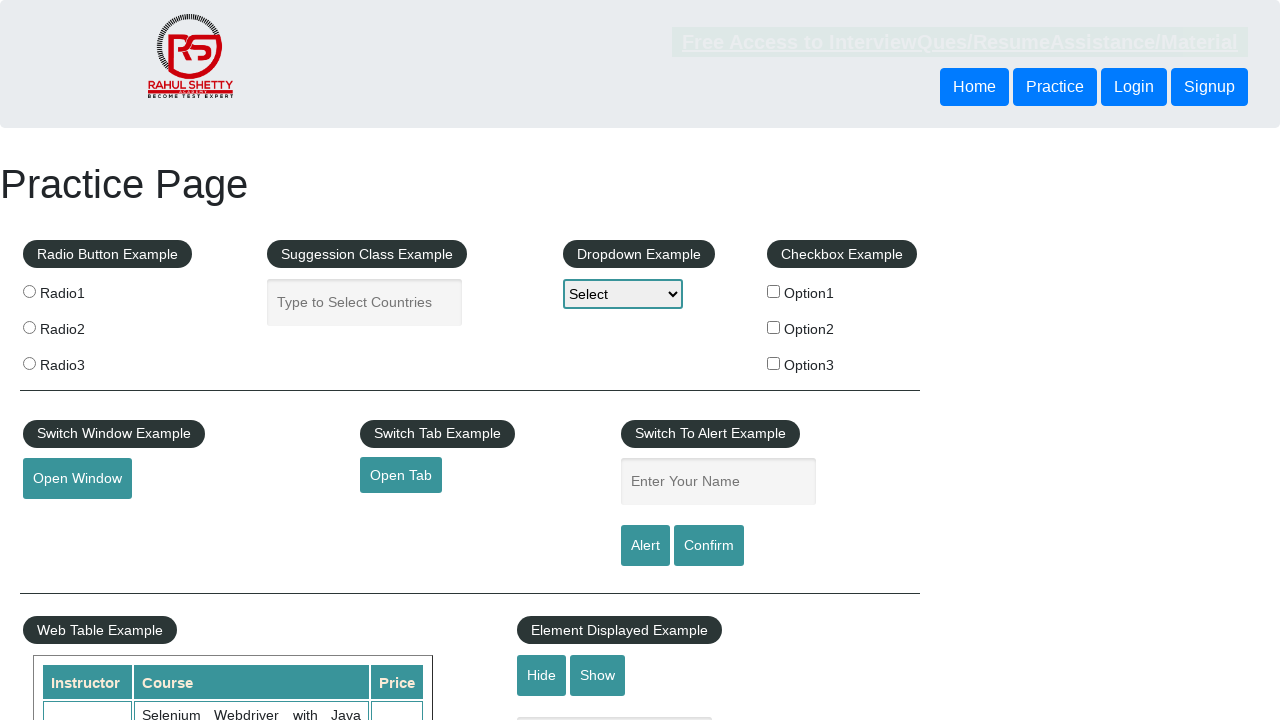

Hovered over element to reveal dropdown menu at (83, 361) on xpath=//*[@id="mousehover"]
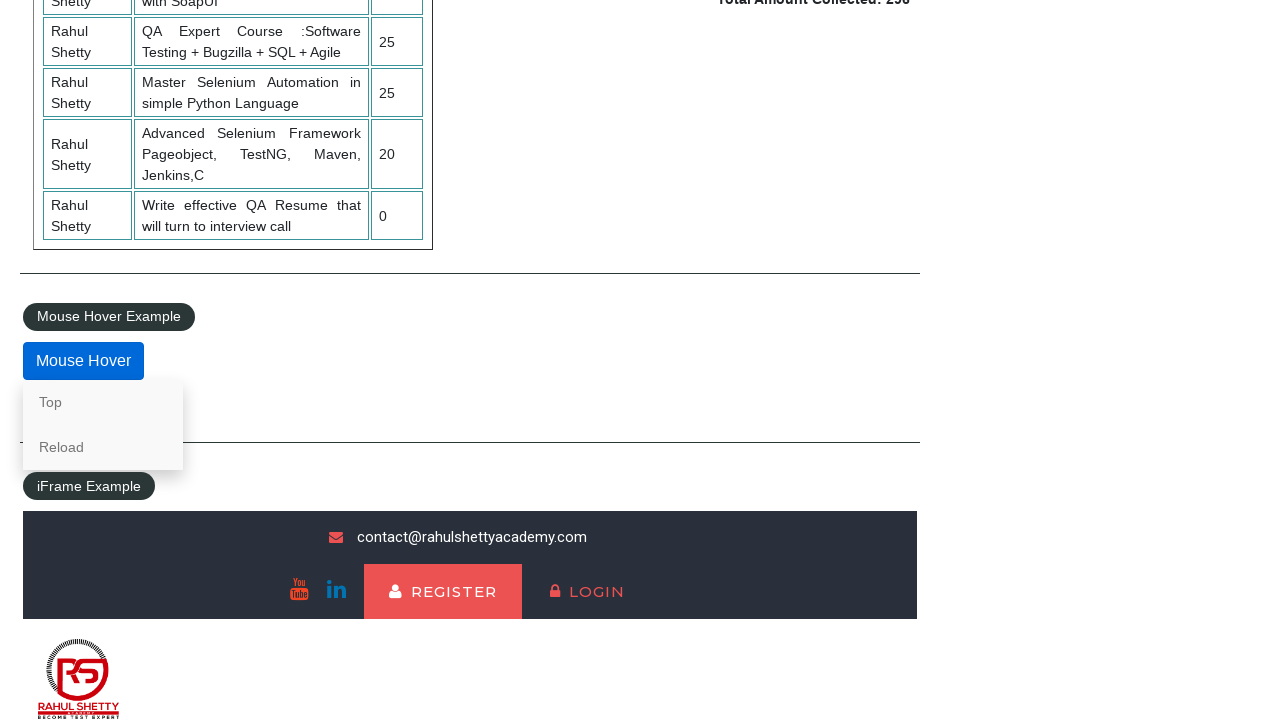

Clicked on the 'Top' option in the dropdown menu at (103, 402) on xpath=/html/body/div[4]/div/fieldset/div/div/a[1]
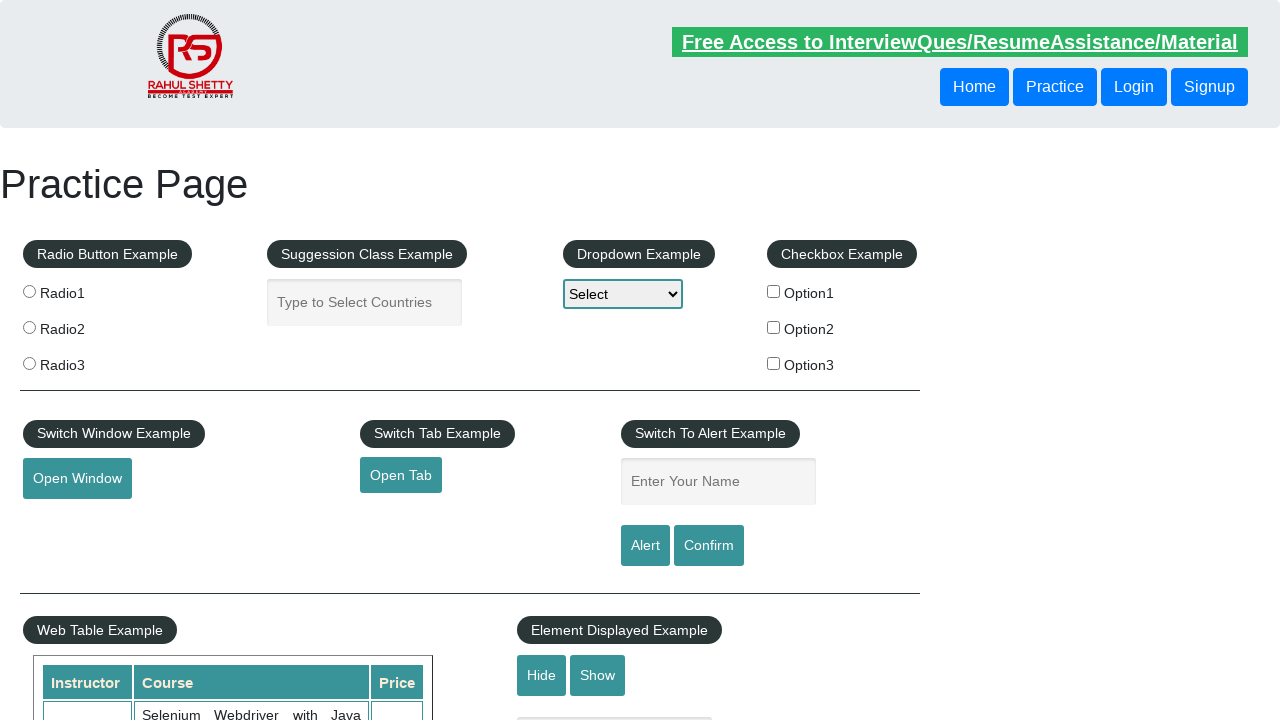

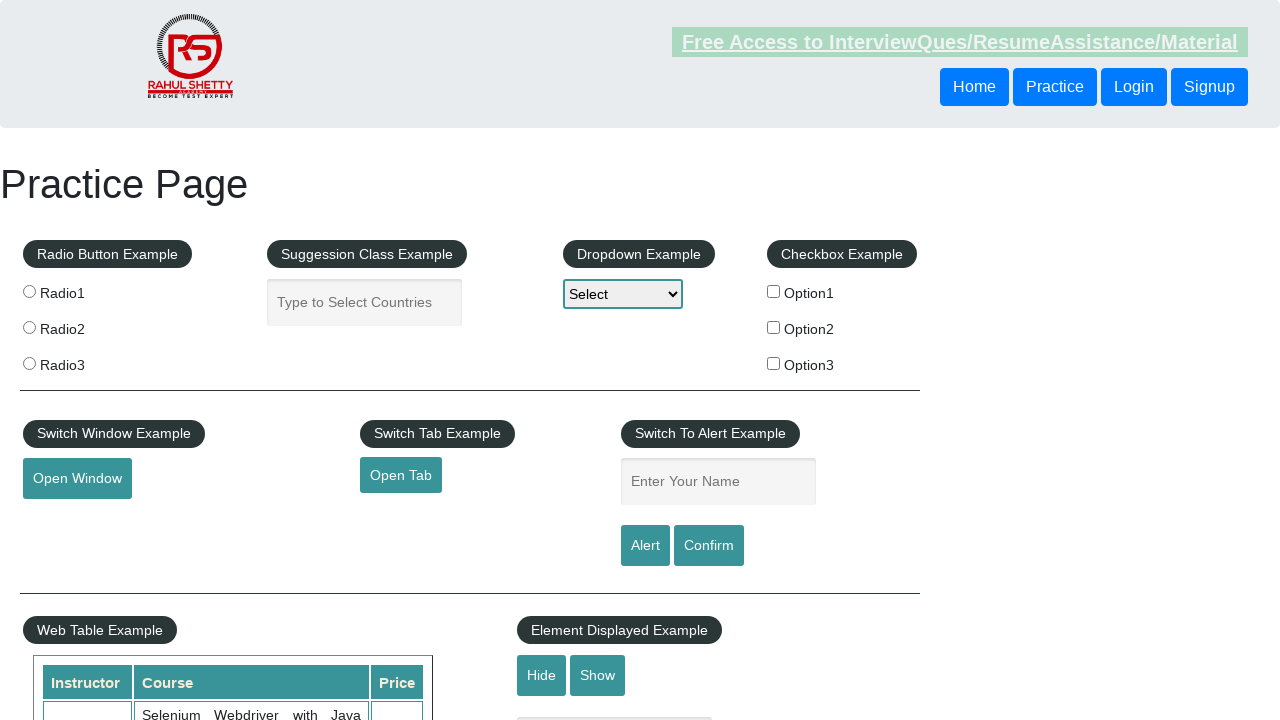